Tests the timing behavior of the dropdown close delay by hovering, moving away, and verifying the dropdown remains visible during the delay period and can be recovered with quick re-hover.

Starting URL: https://asyncsite.com/

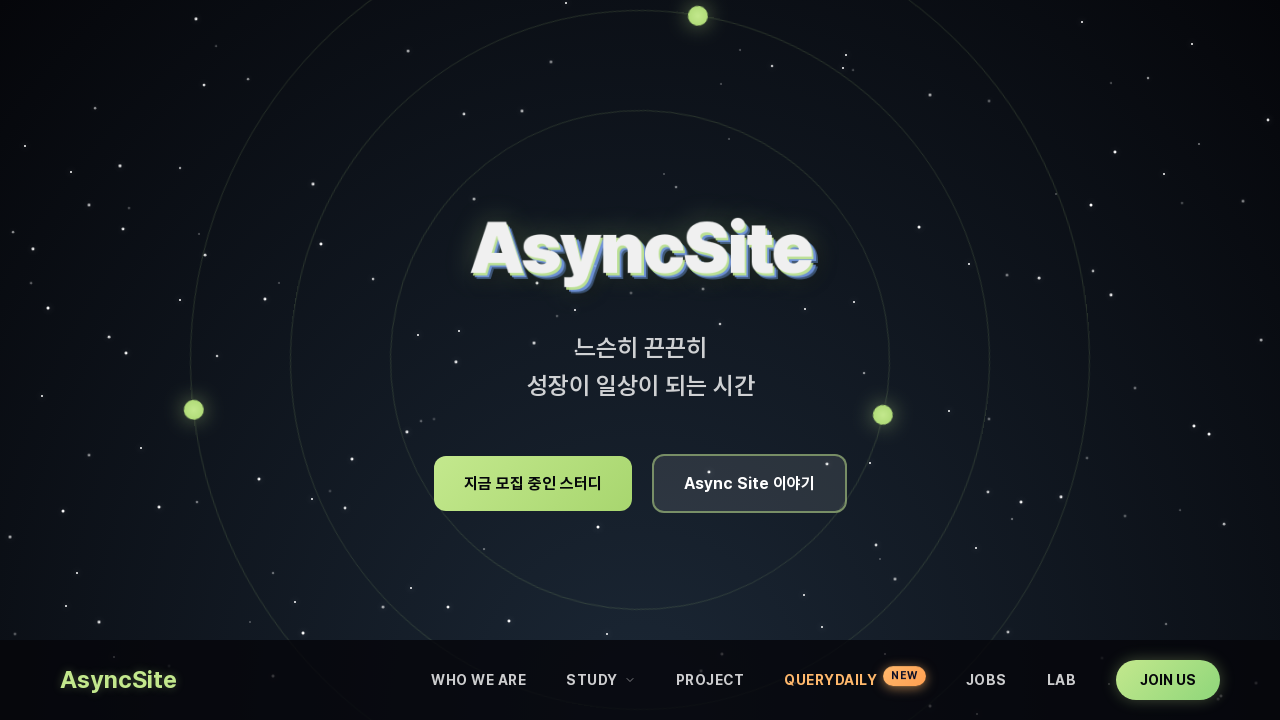

Waited for page to reach networkidle load state
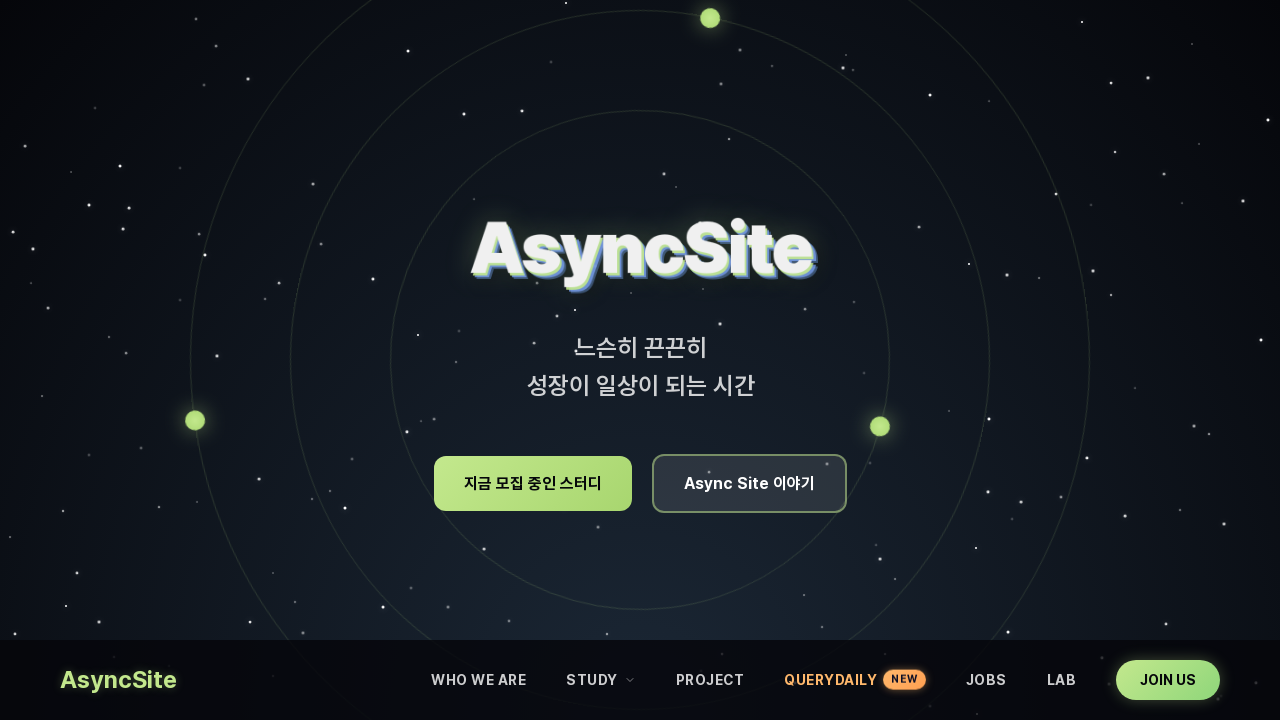

Waited 2000ms for page to fully load
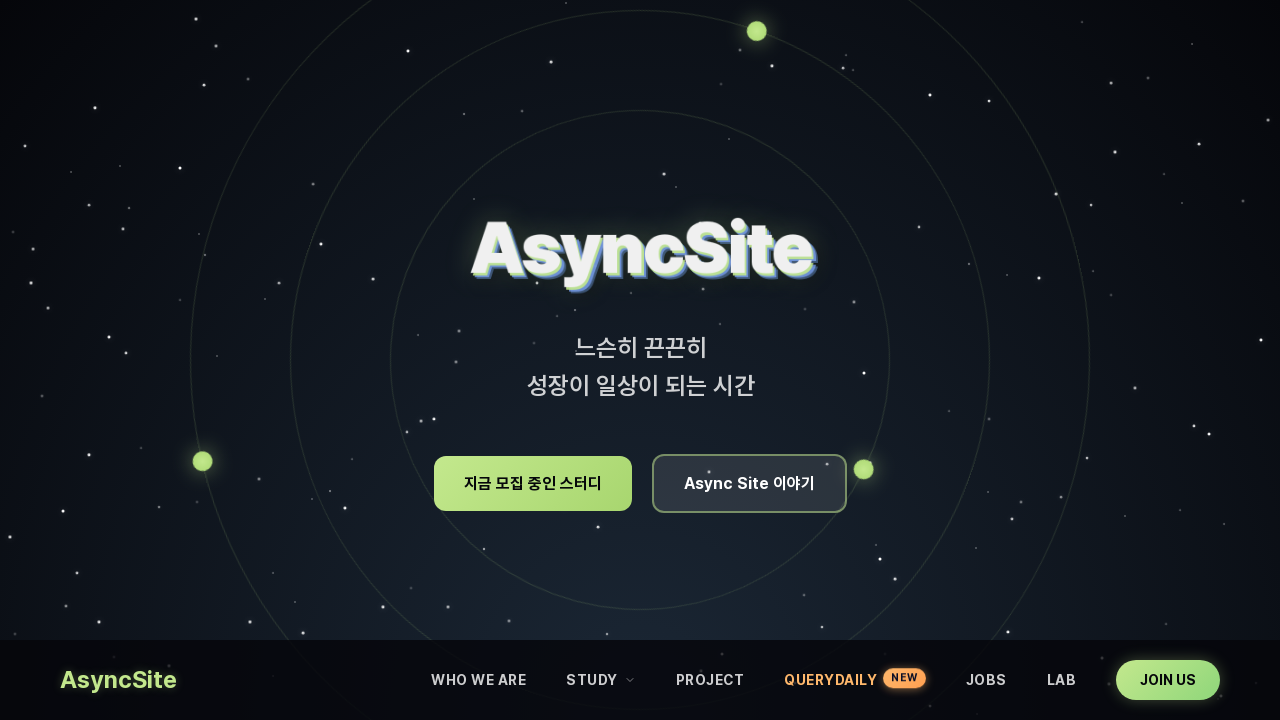

Located STUDY button element
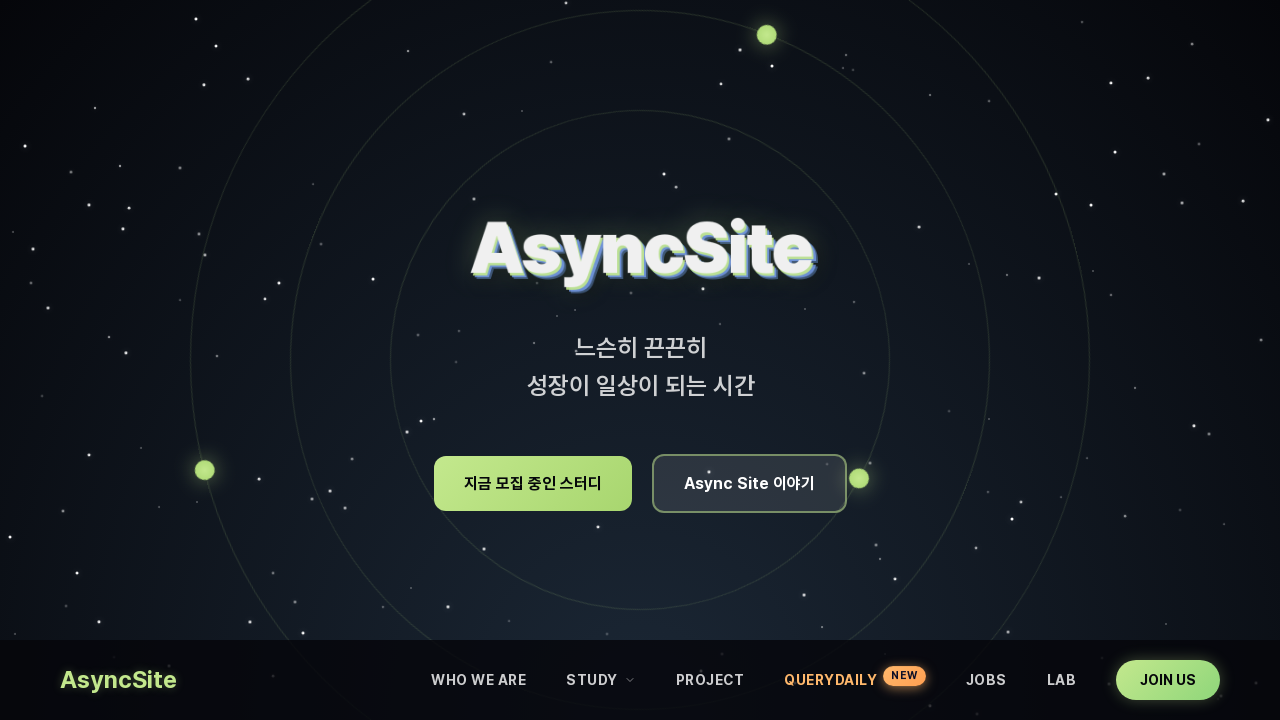

Verified STUDY button is visible
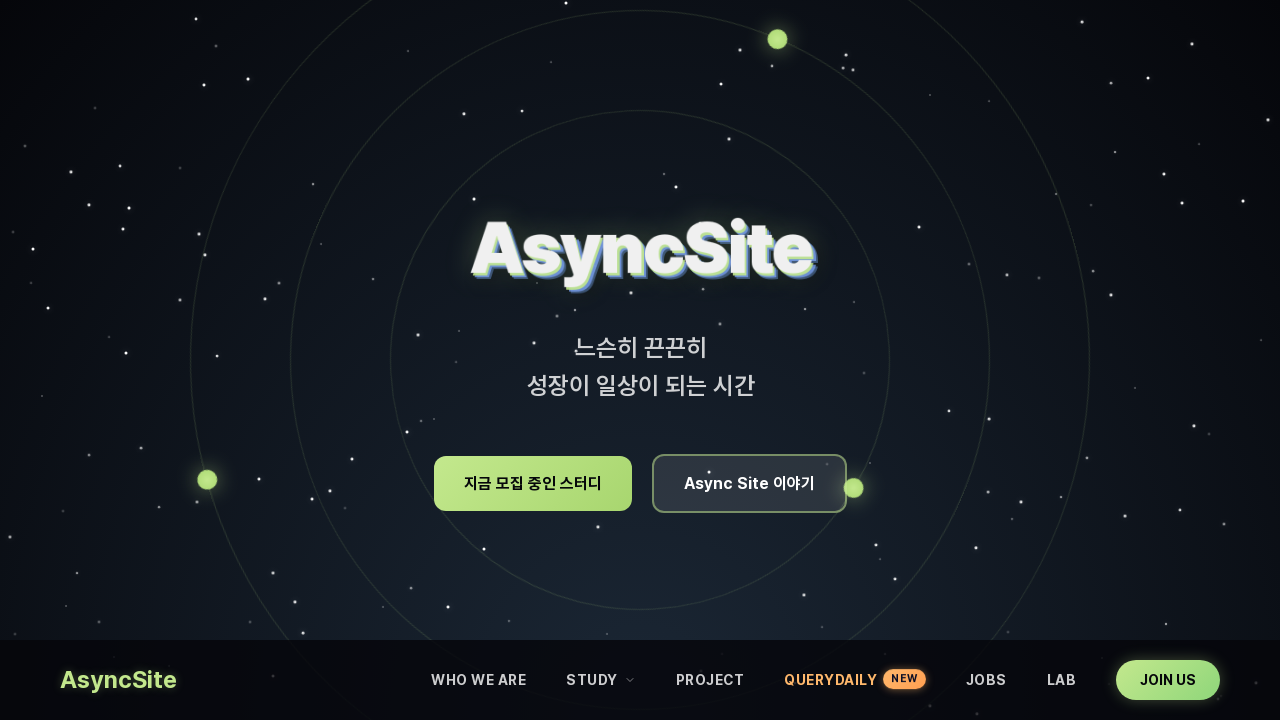

Hovered over STUDY button to show dropdown at (601, 680) on button.nav-link:has-text("STUDY")
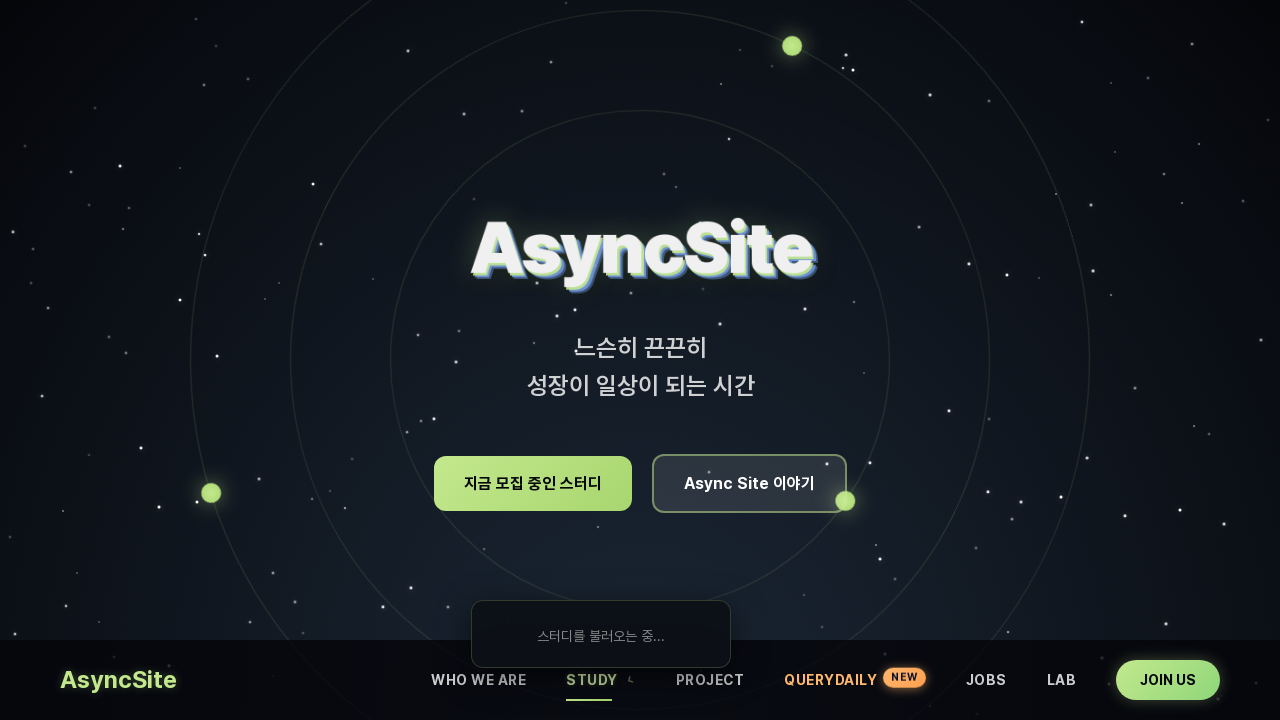

Waited 100ms for dropdown animation
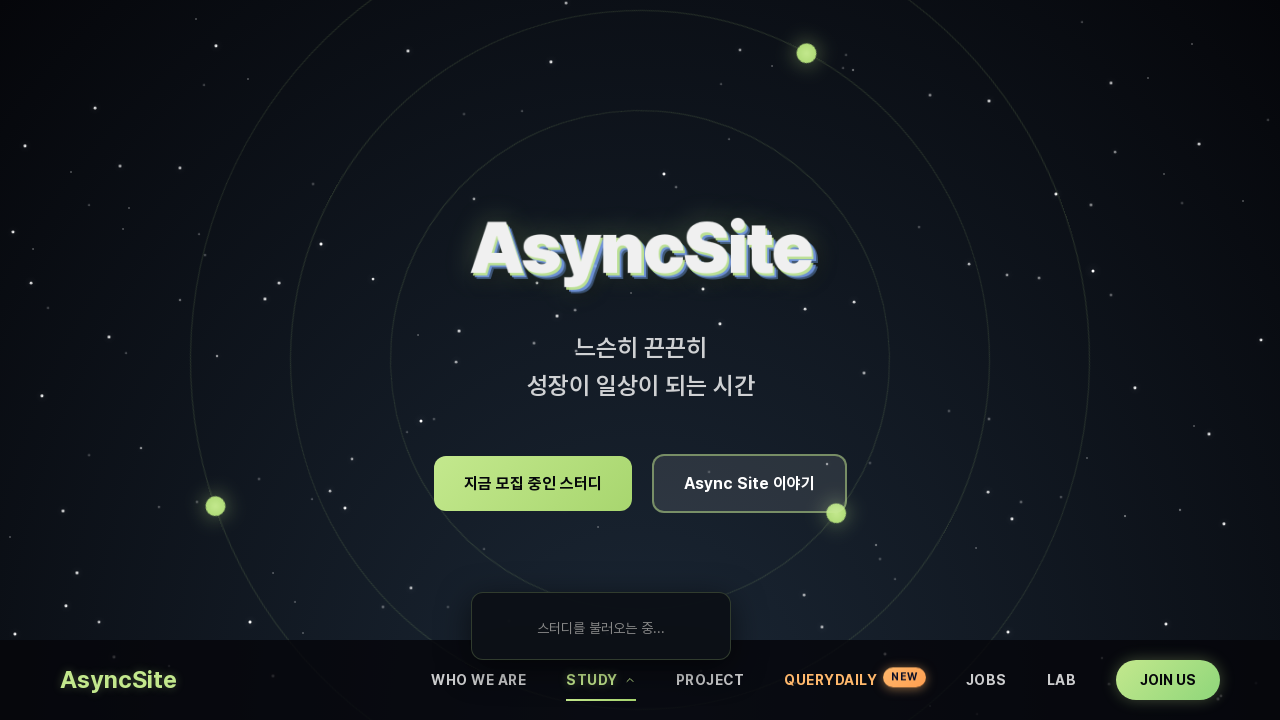

Located nav-dropdown element
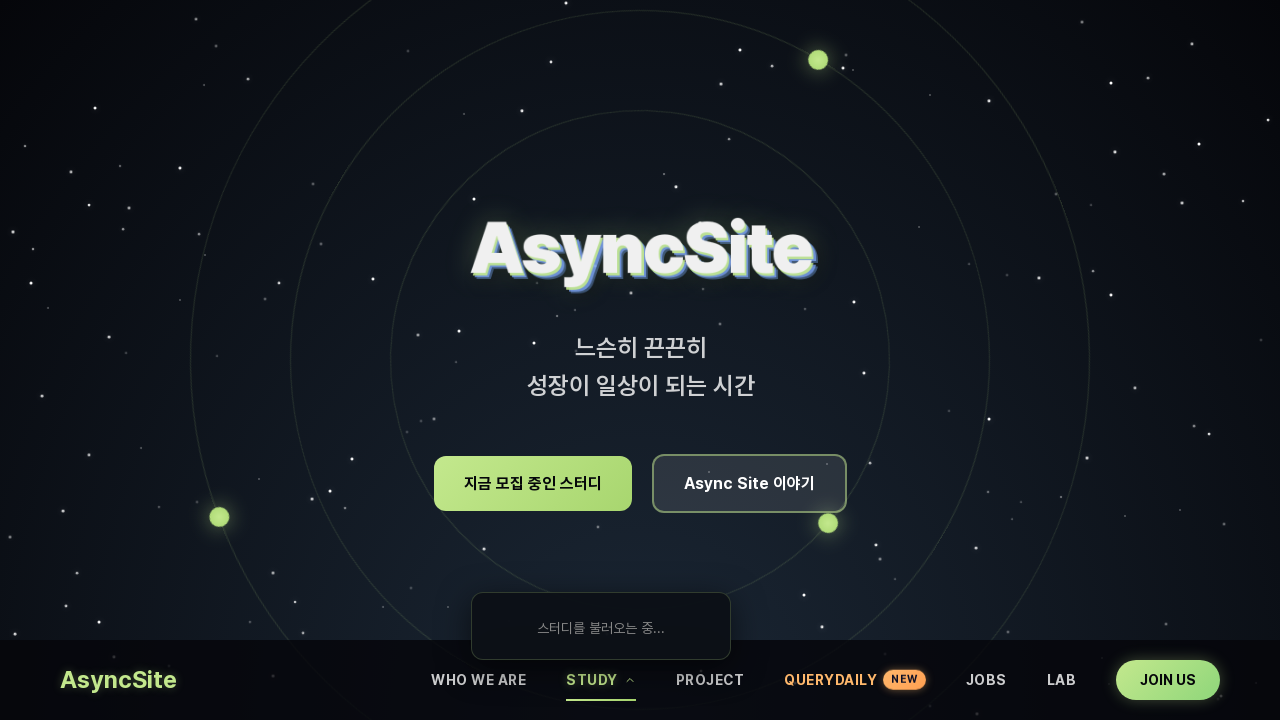

Verified dropdown is visible after hover
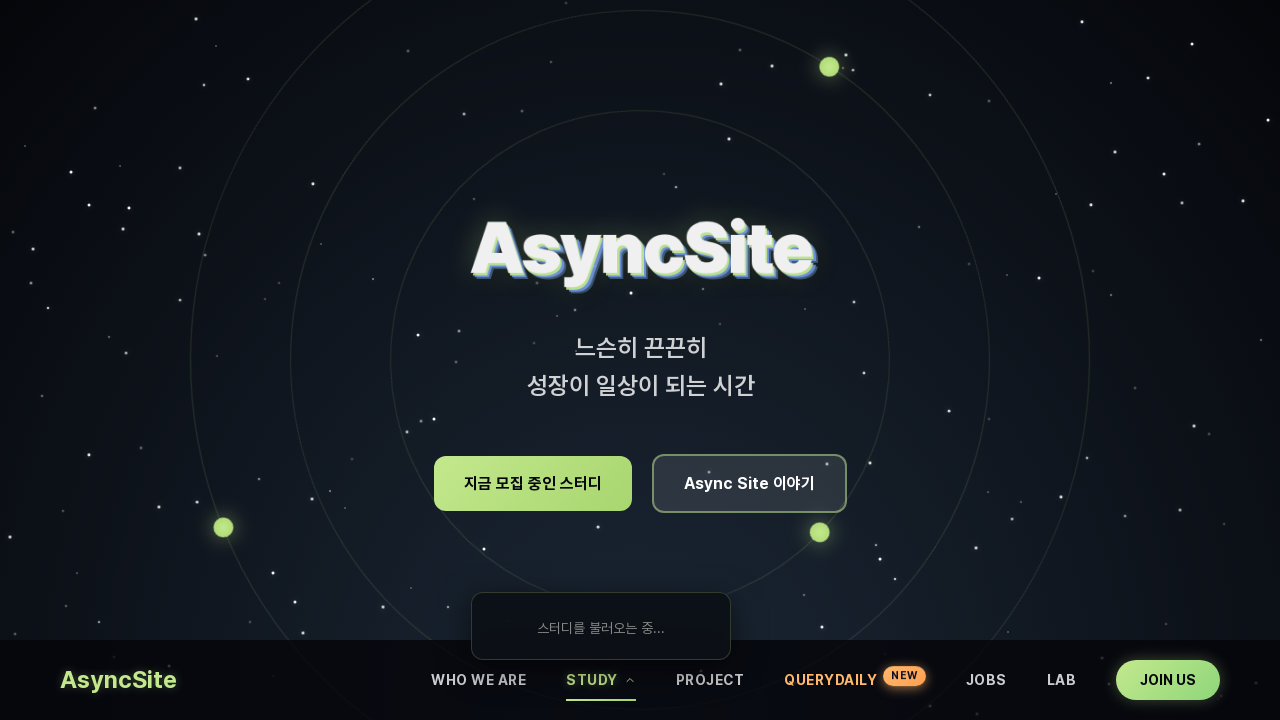

Moved mouse away from button to position (100, 100) at (100, 100)
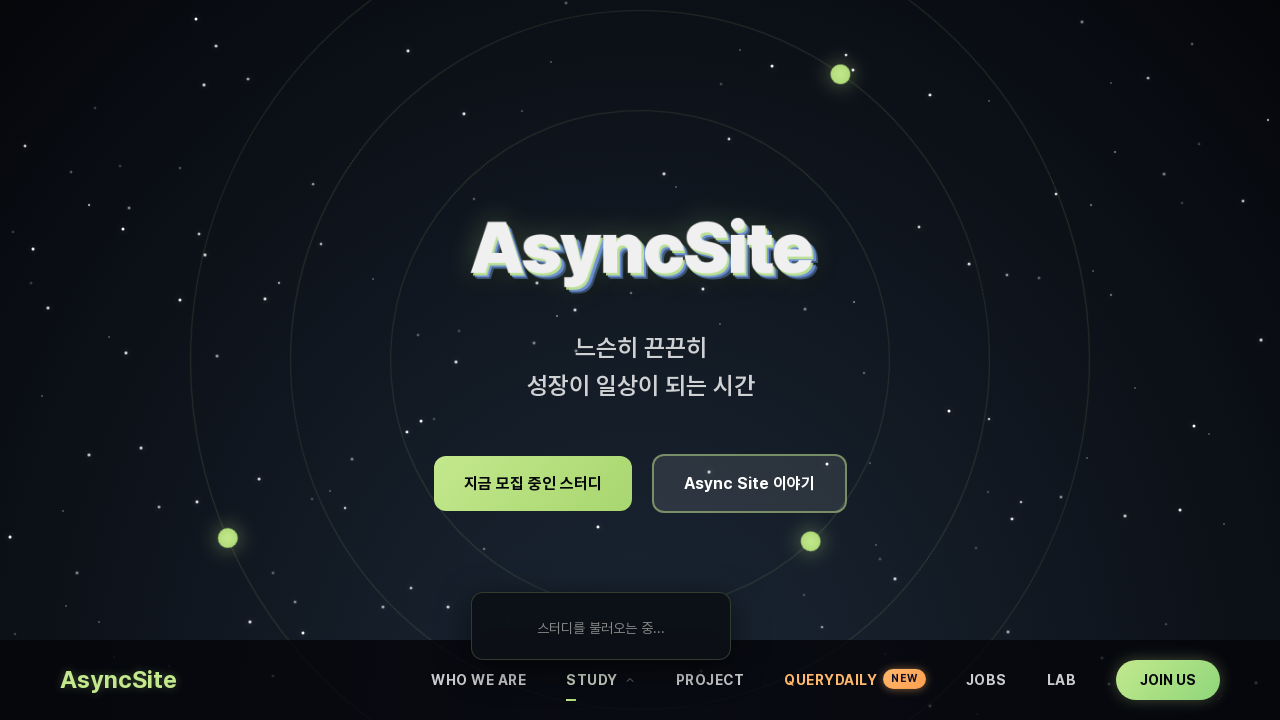

Waited 200ms - dropdown should still be visible due to 300ms close delay
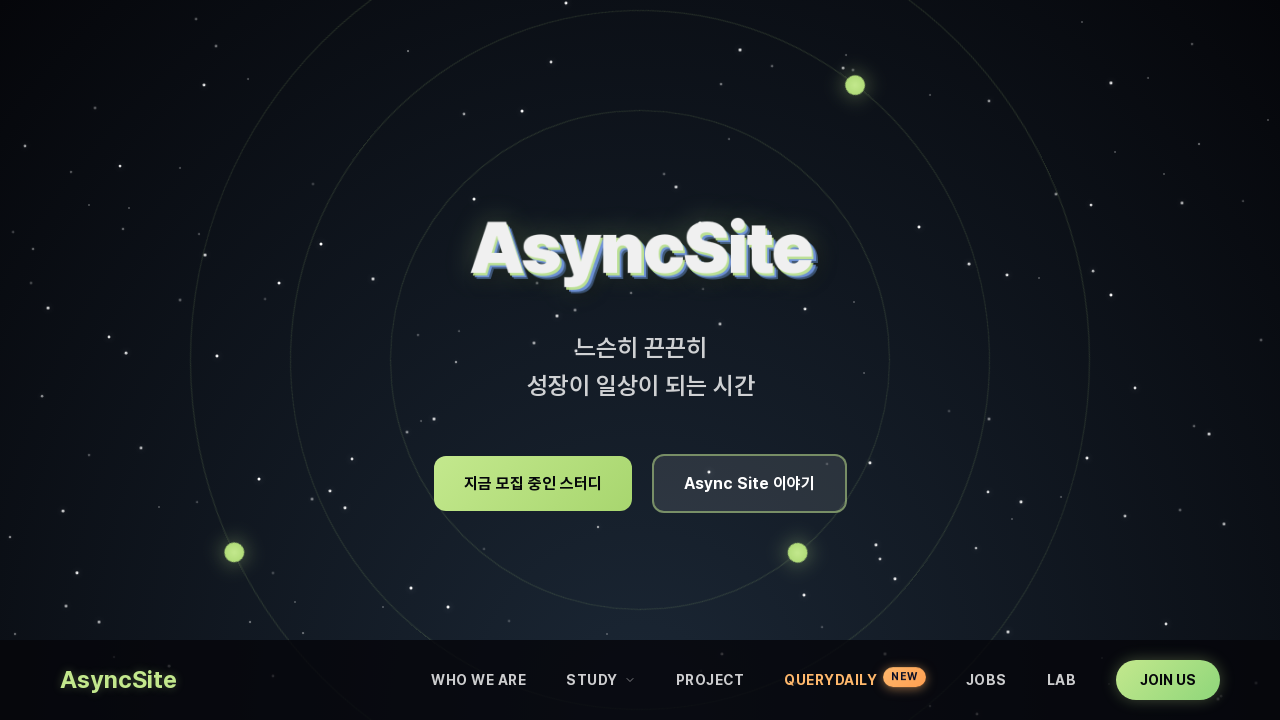

Waited additional 150ms (total 350ms) - dropdown should now be hidden
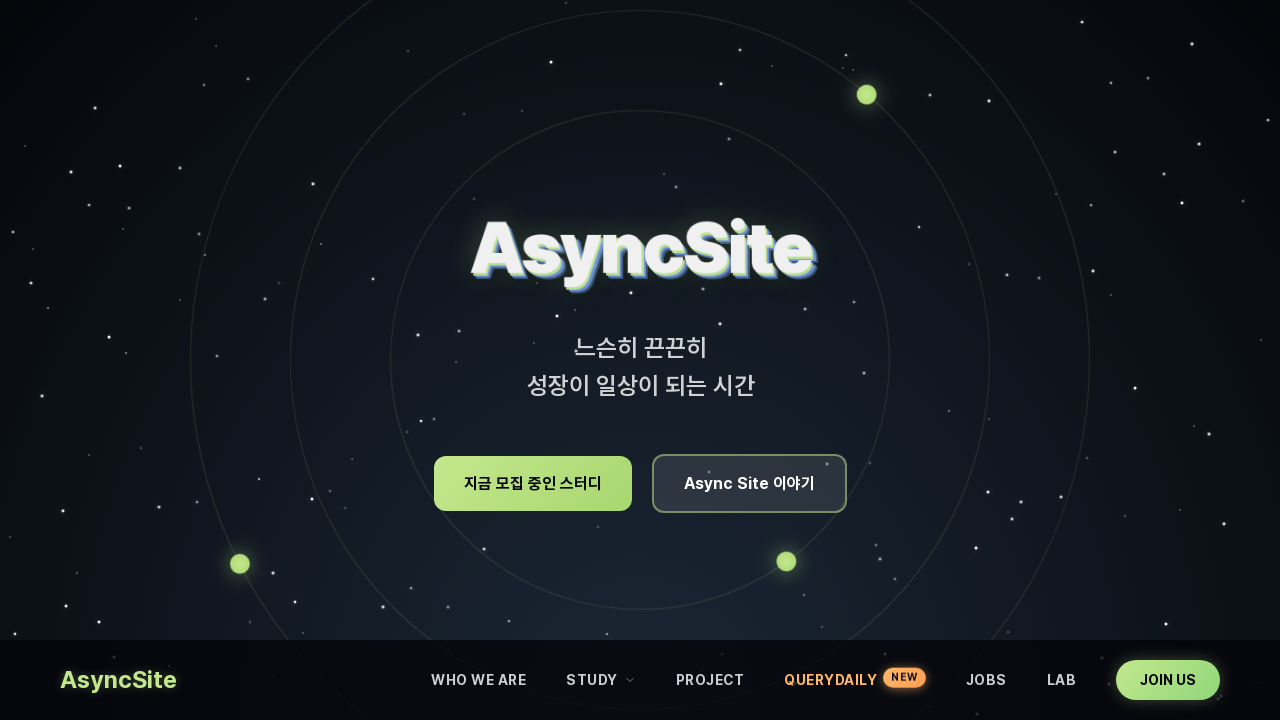

Re-hovered over STUDY button to test quick recovery at (601, 680) on button.nav-link:has-text("STUDY")
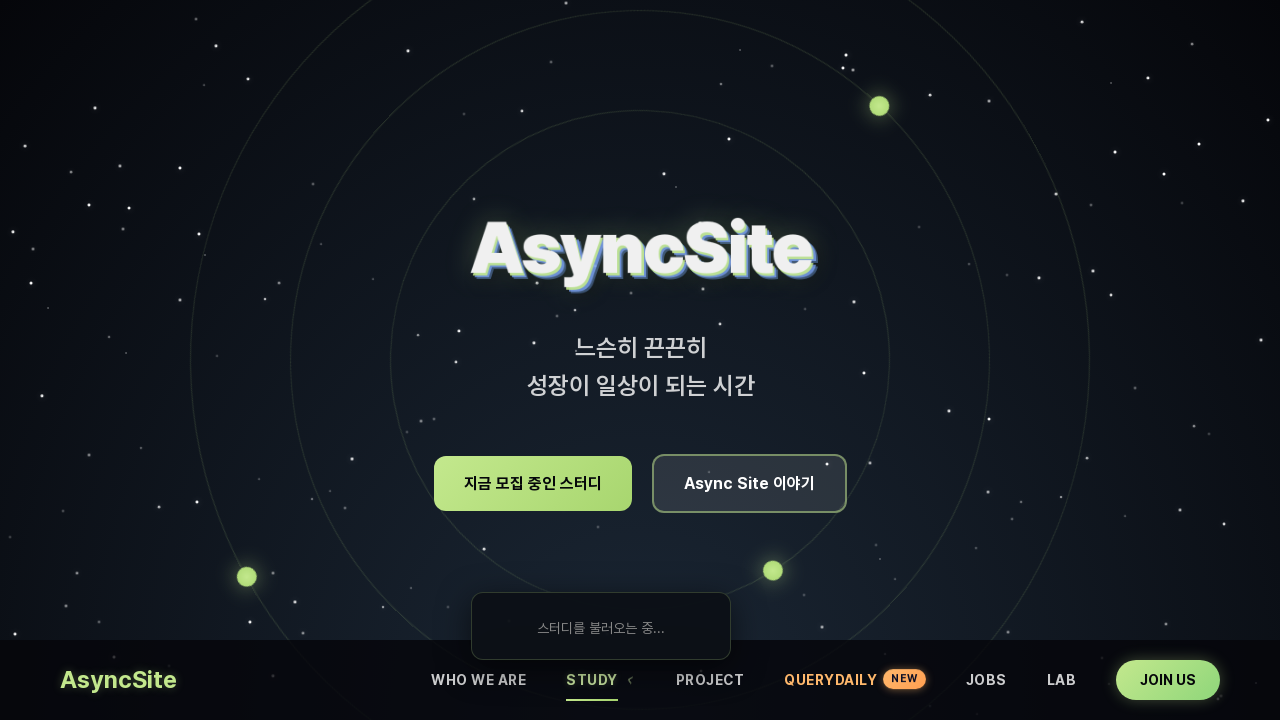

Waited 100ms for dropdown animation after re-hover
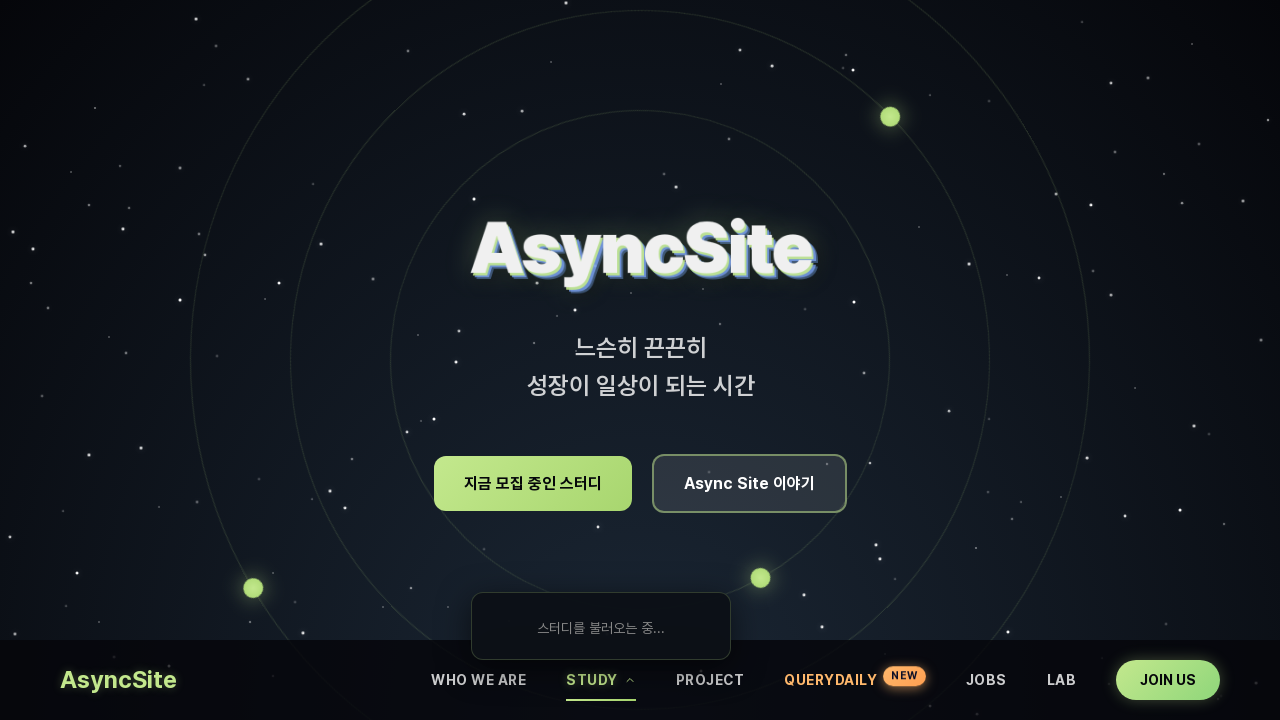

Moved mouse away briefly to position (200, 200) at (200, 200)
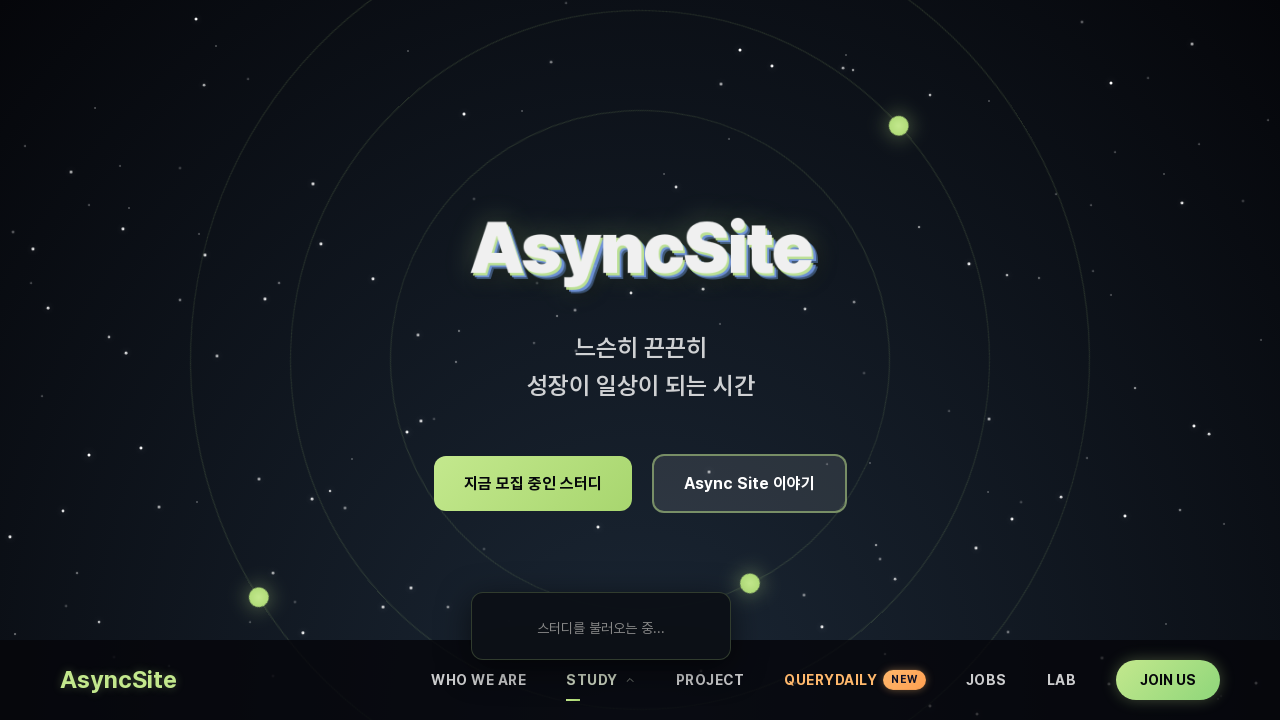

Waited 250ms while mouse is away (within 300ms close delay window)
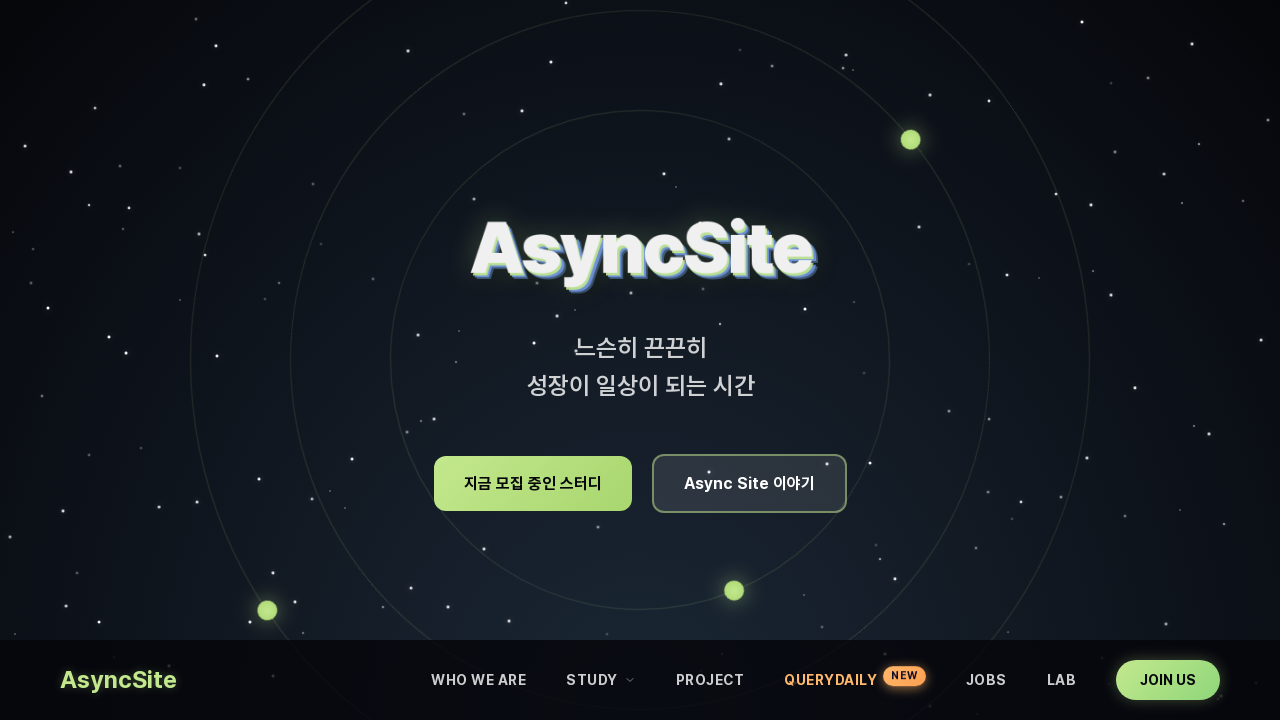

Re-hovered over STUDY button within delay window to test recovery at (601, 680) on button.nav-link:has-text("STUDY")
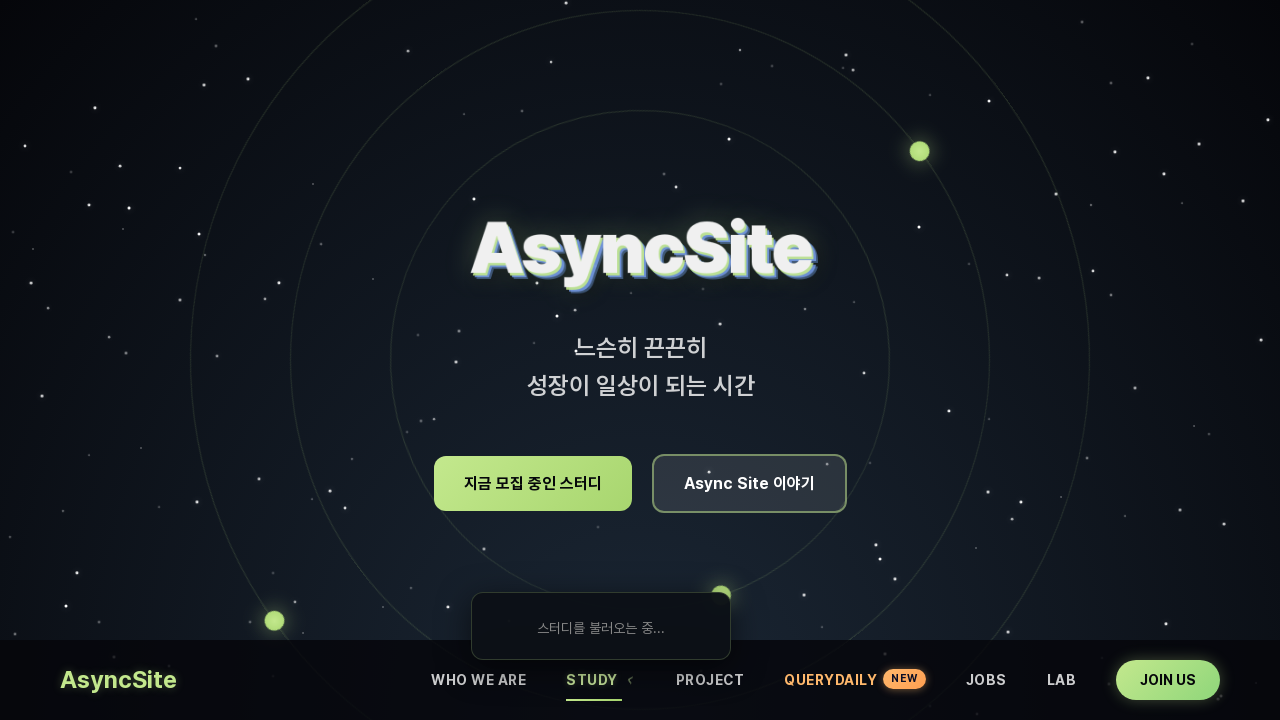

Waited 100ms for dropdown animation after final re-hover
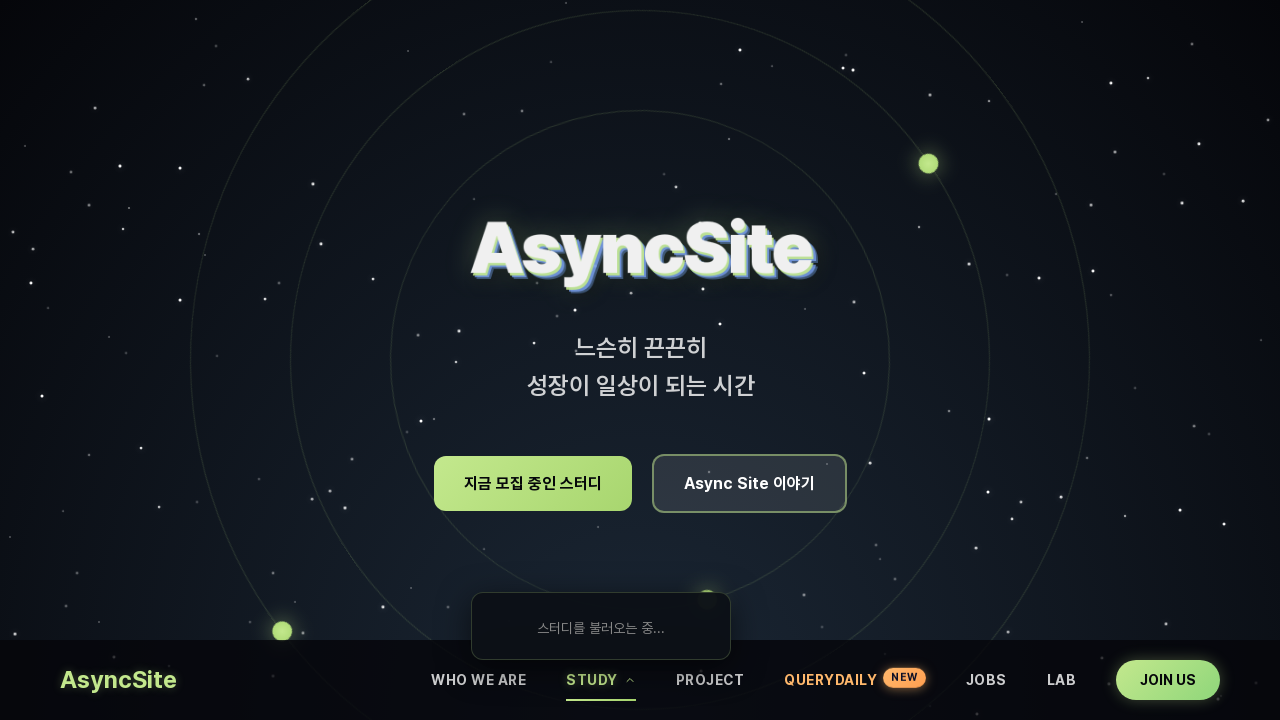

Verified dropdown recovered and is visible after quick re-hover within delay period
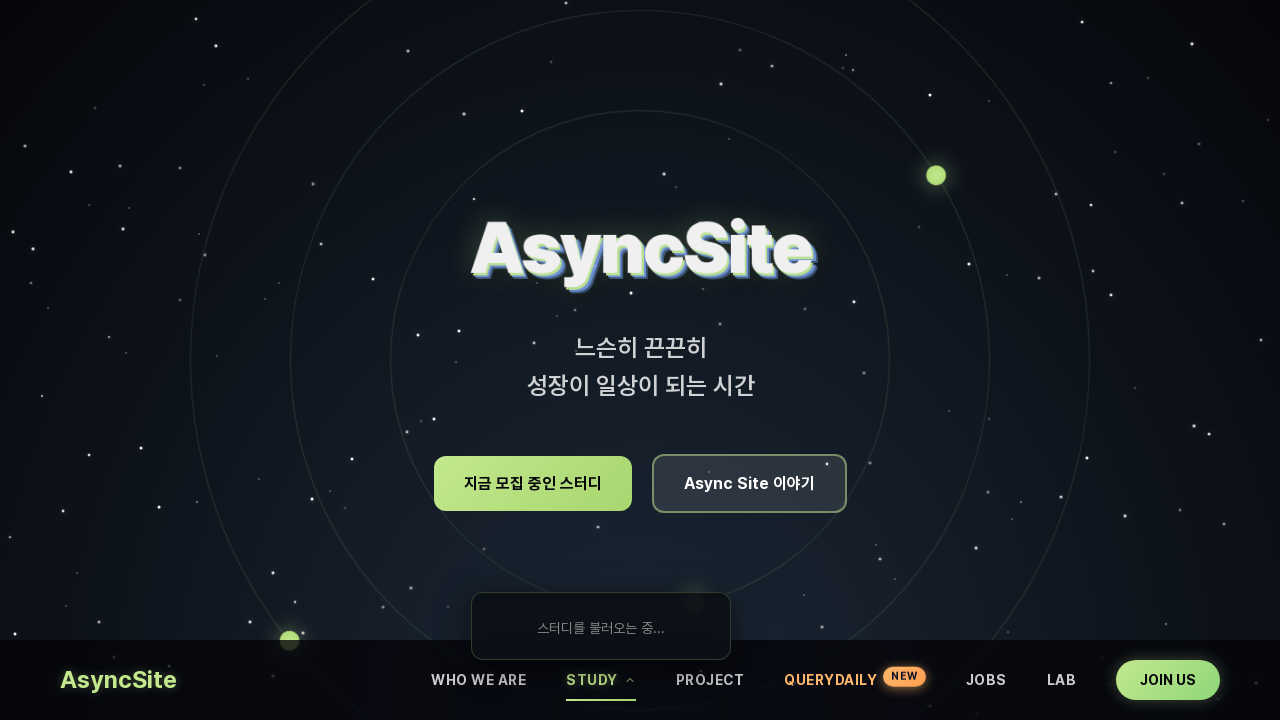

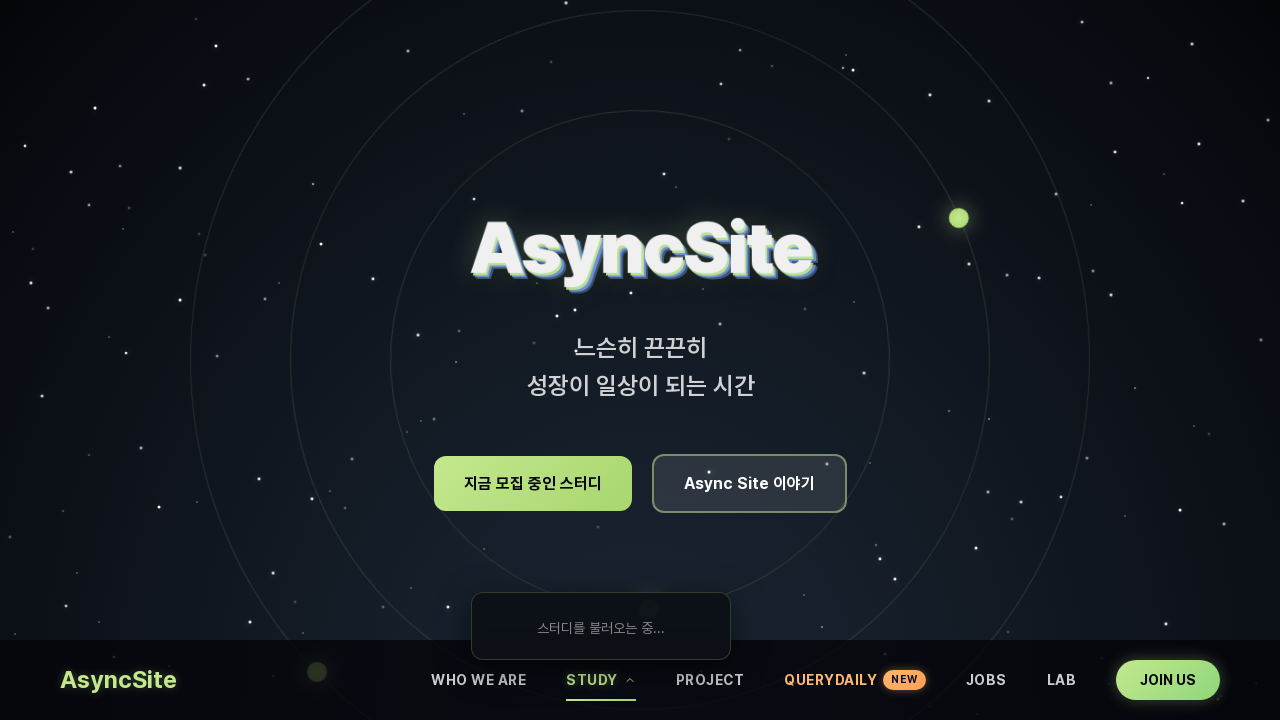